Tests various input field interactions including entering text, appending text, clearing fields, and verifying field states like disabled and readonly

Starting URL: https://letcode.in/edit

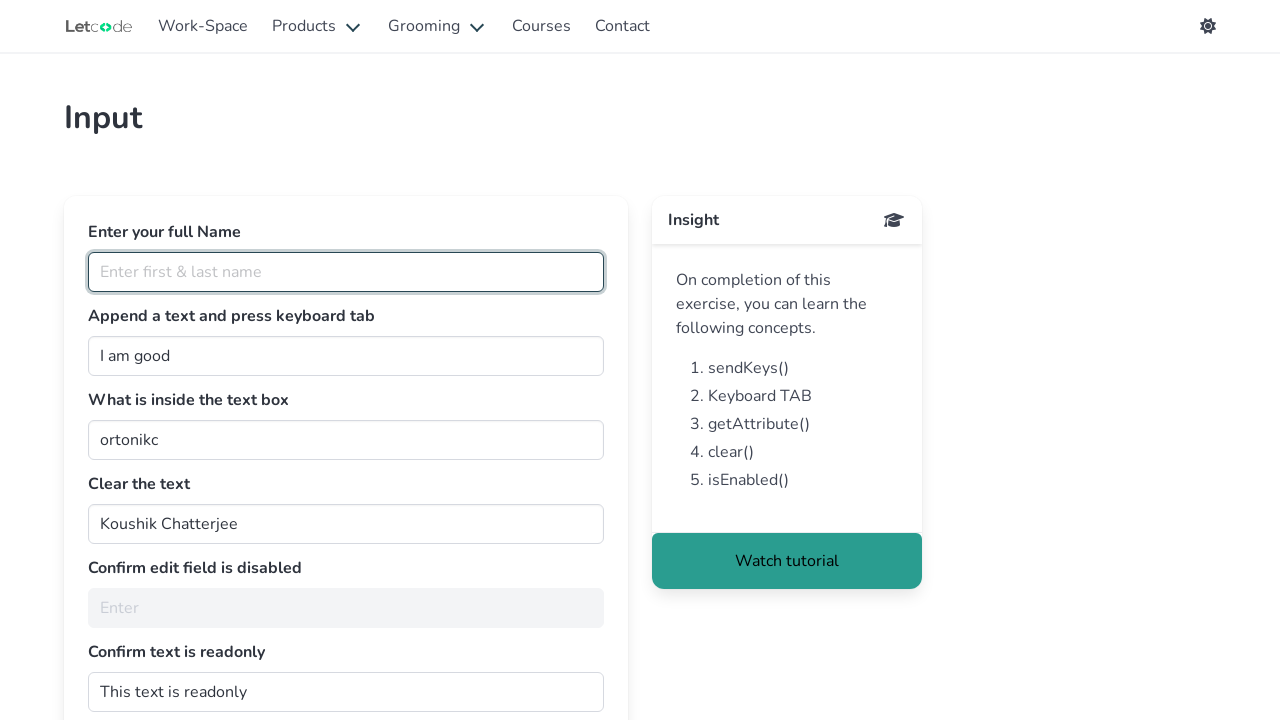

Filled fullName field with 'Prabakaran S' on #fullName
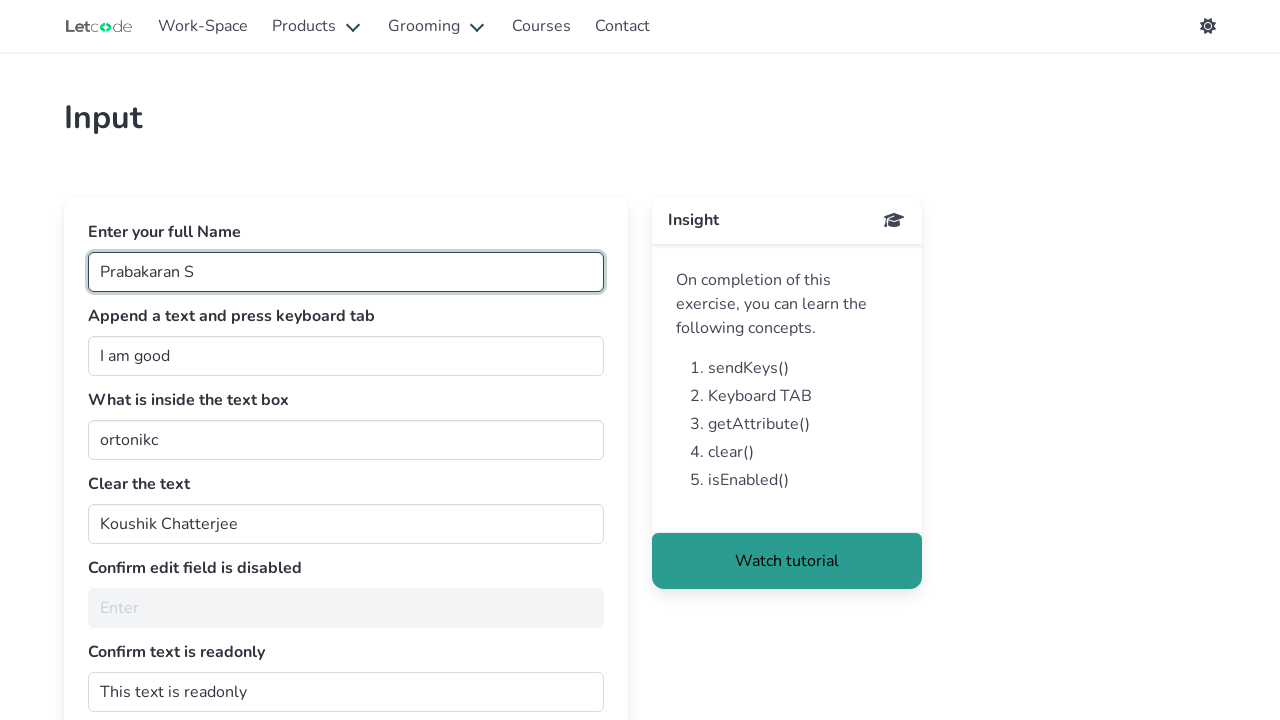

Appended ' Guy' to join field on #join
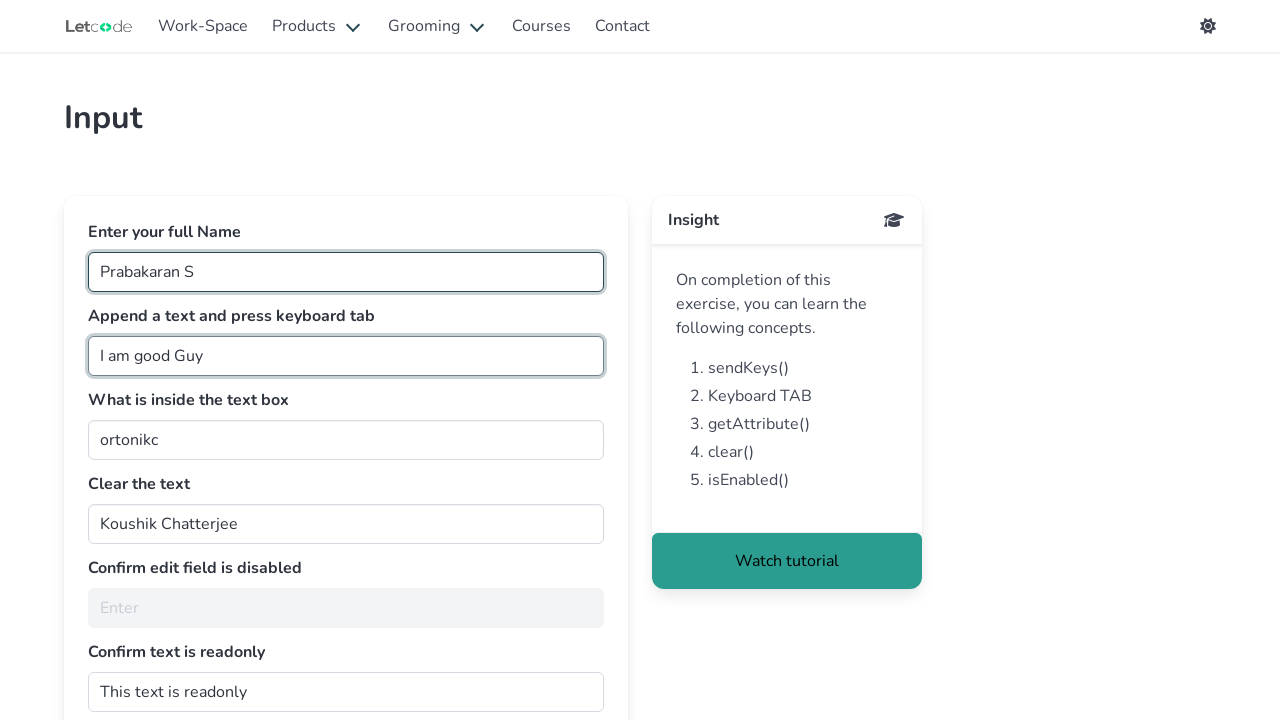

Pressed Tab key
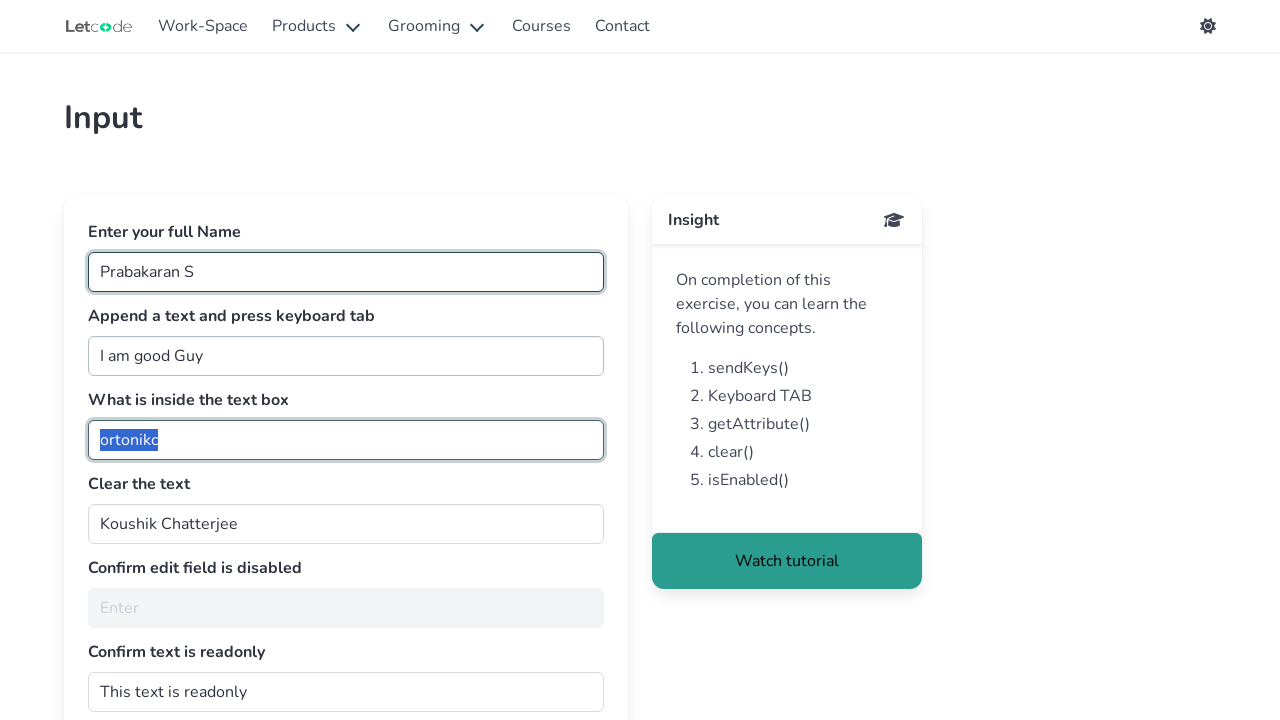

Retrieved value from getMe field: 'ortonikc'
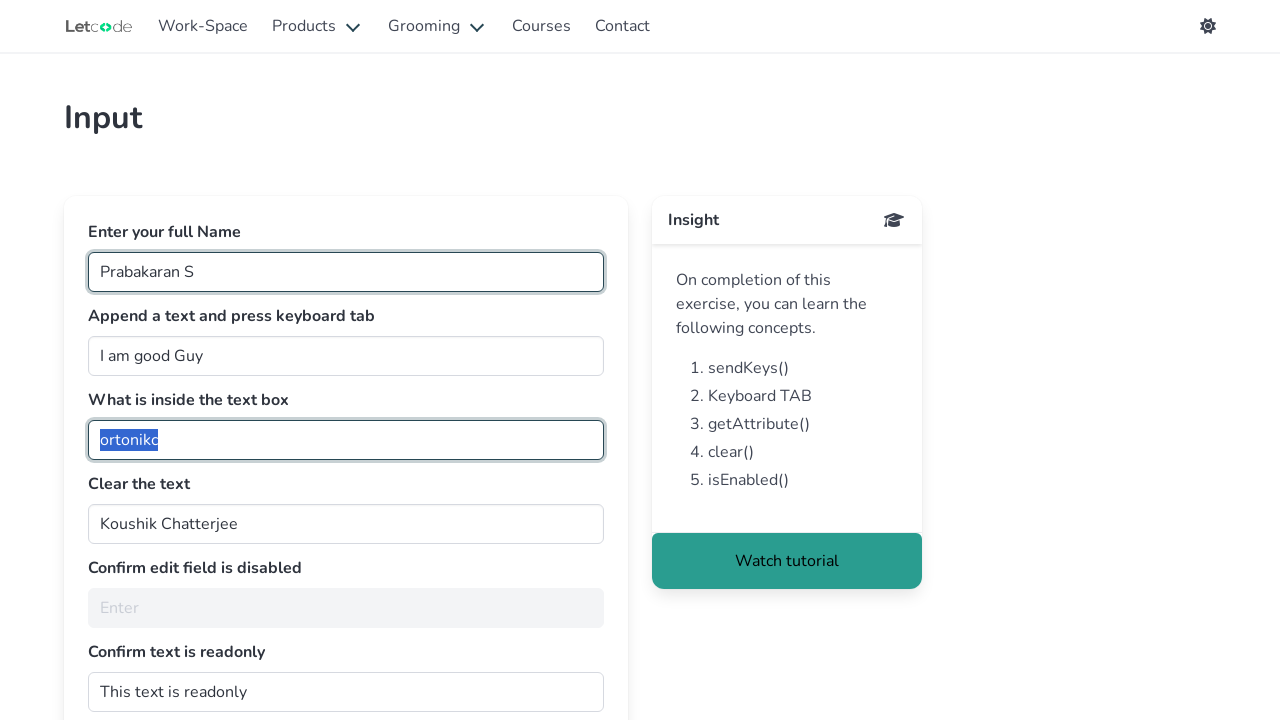

Cleared clearMe field on #clearMe
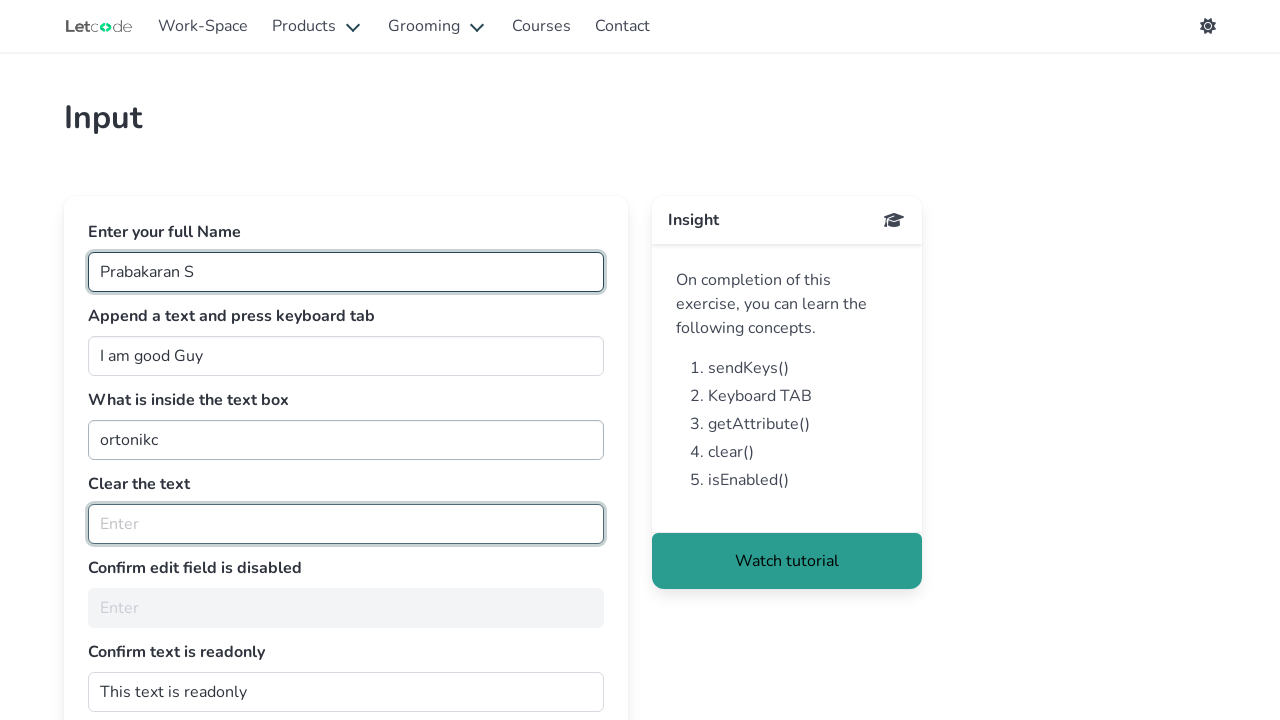

Checked if noEdit field is enabled: False
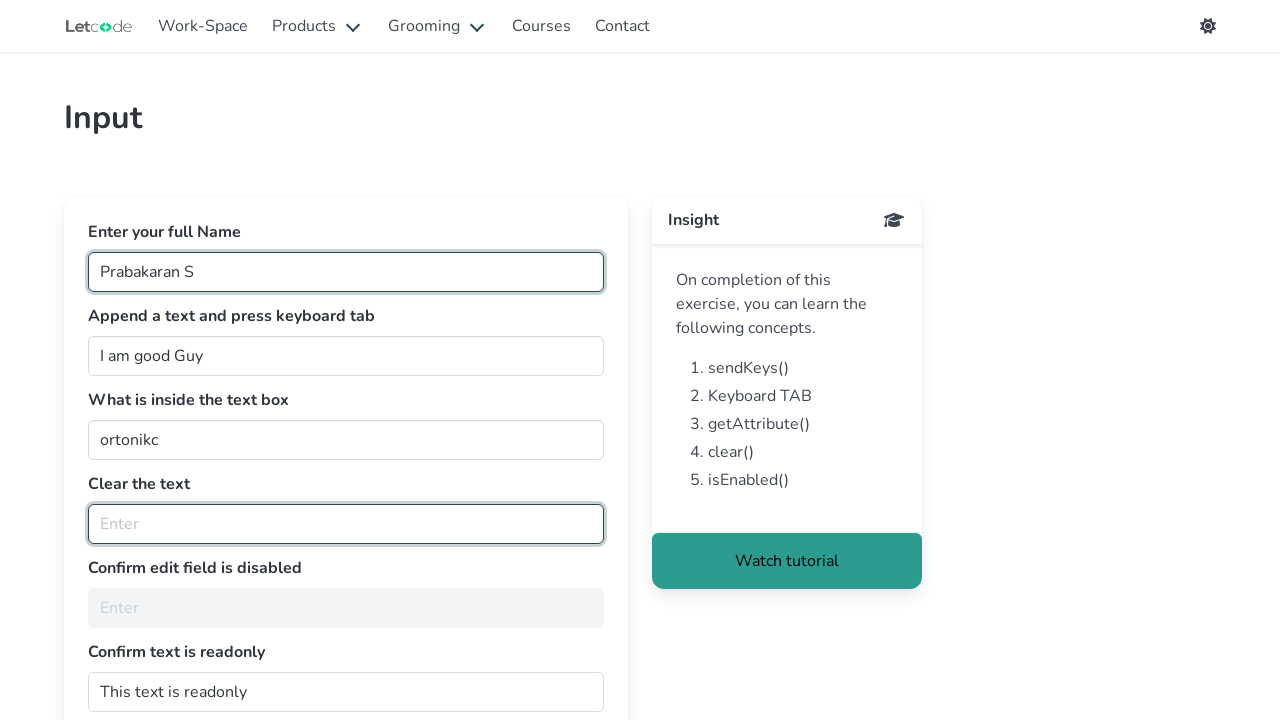

Retrieved readonly attribute from dontwrite field: 
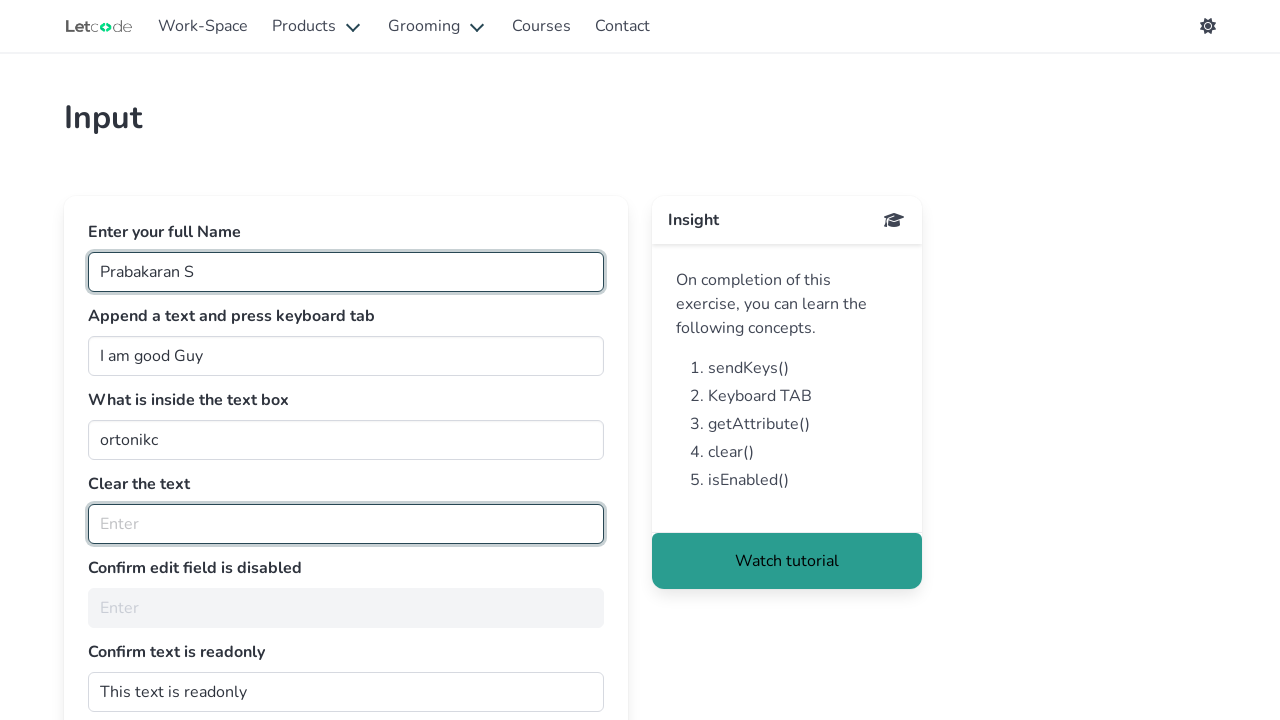

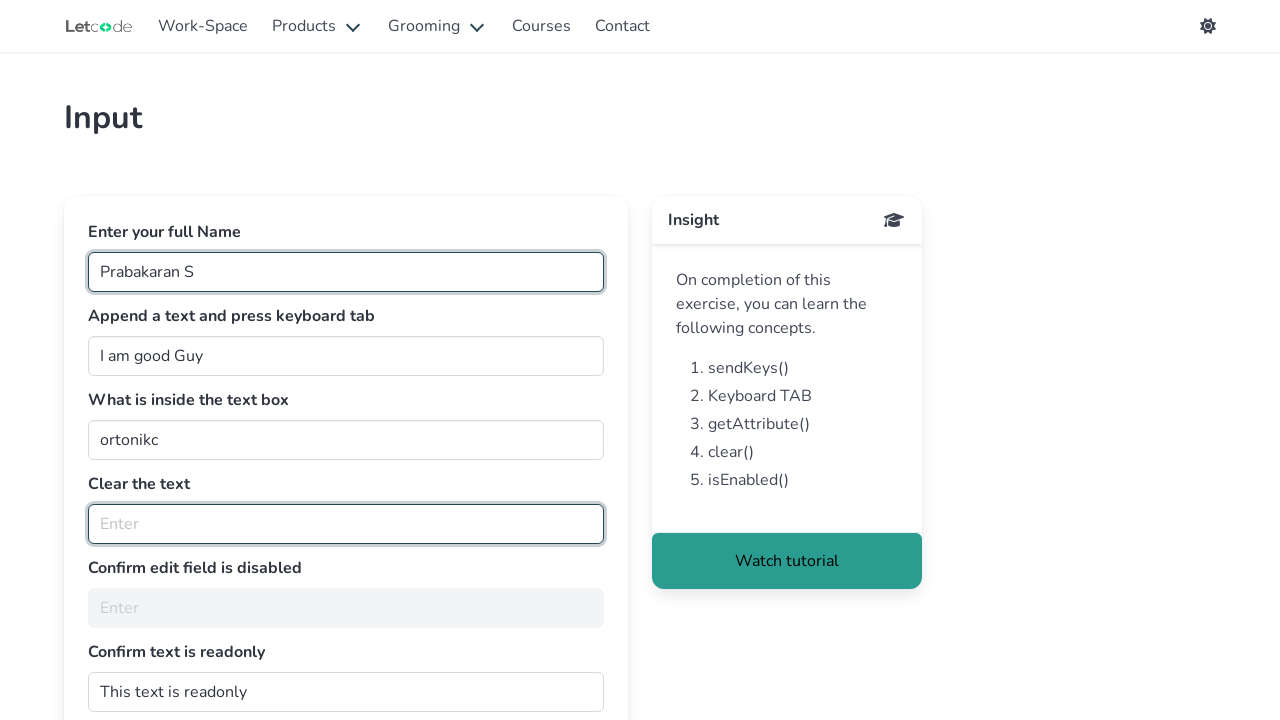